Tests drag-and-drop functionality on jQuery UI demo page by dragging an element to a droppable target within an iframe, then navigates to the Resizable demo page.

Starting URL: https://jqueryui.com/droppable/

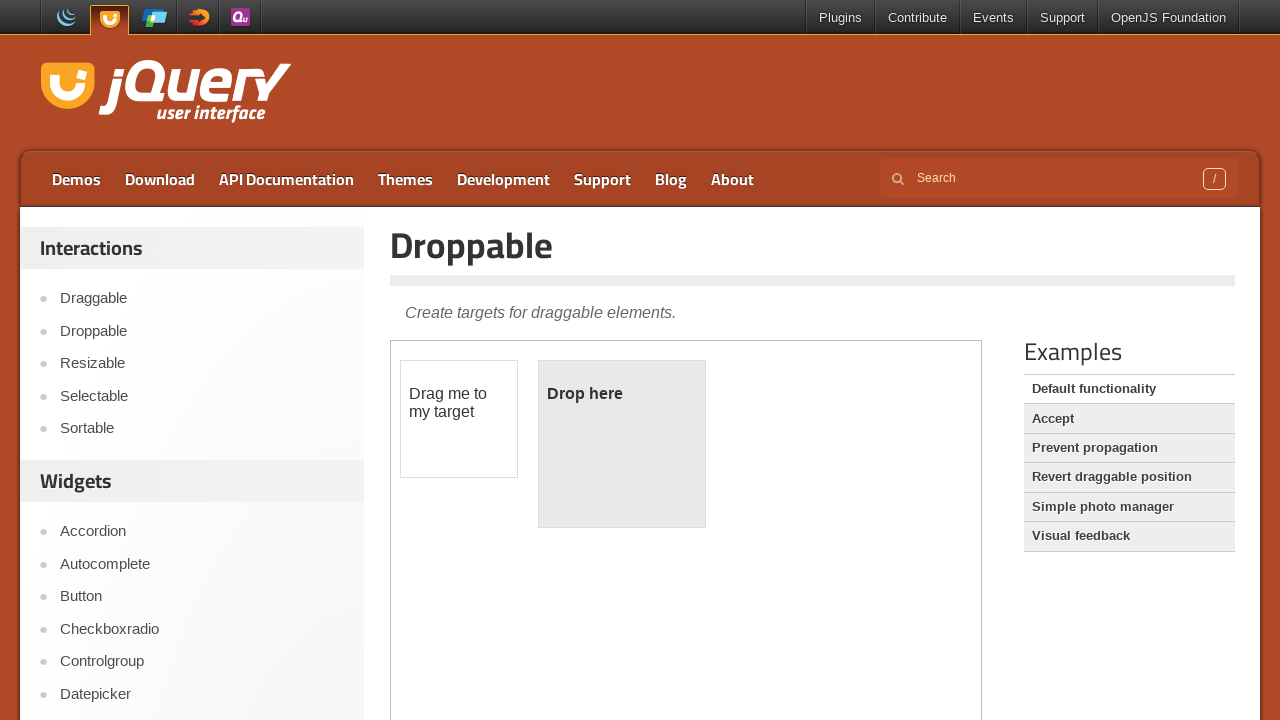

Located iframe containing drag-and-drop demo
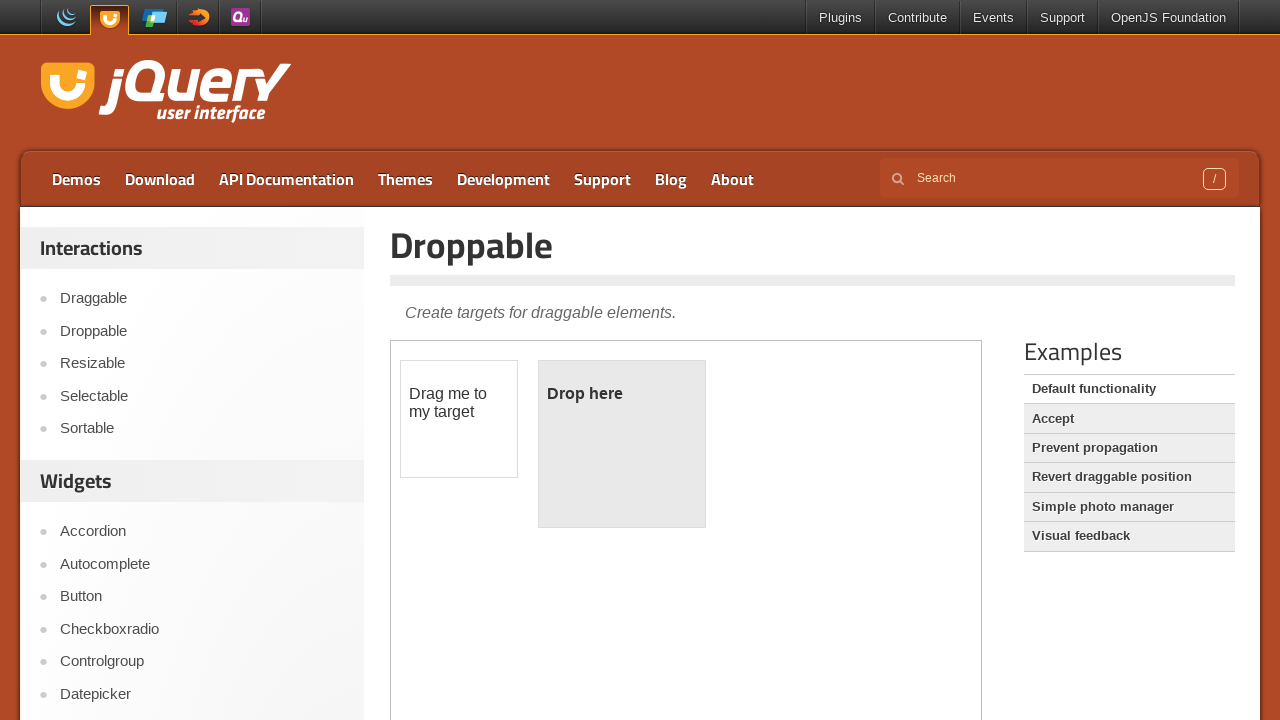

Located draggable element within iframe
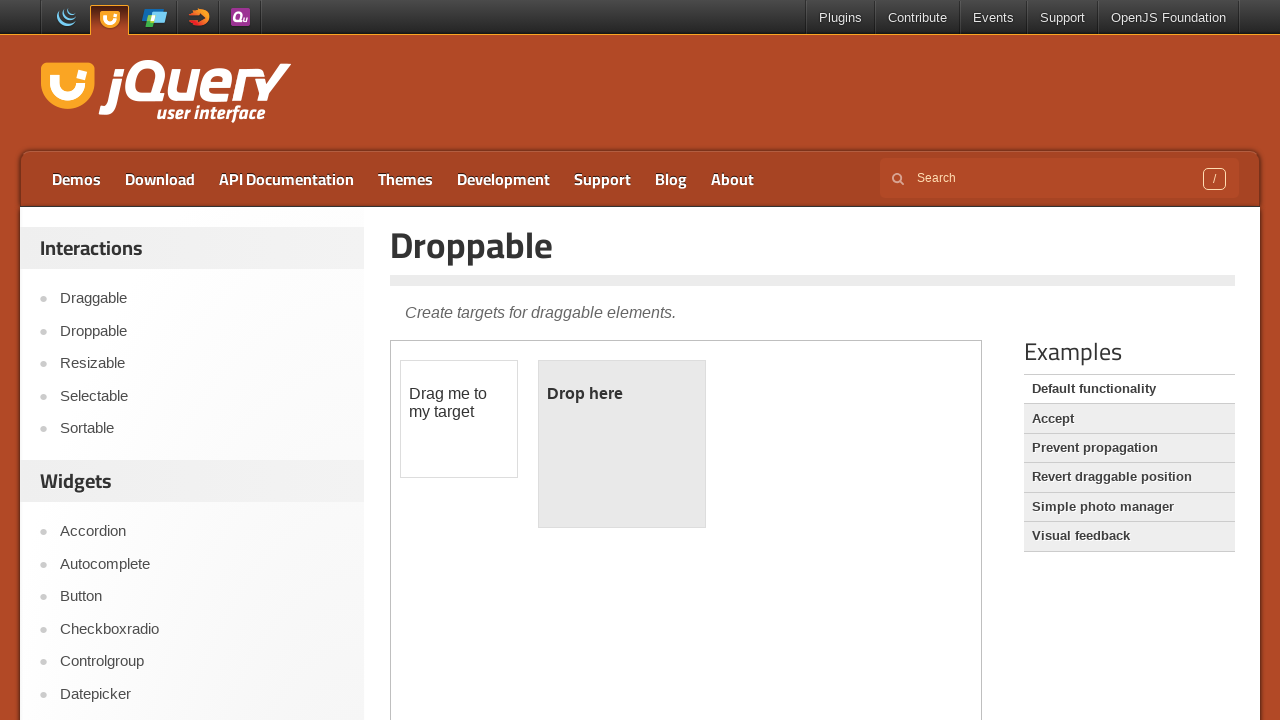

Located droppable target element within iframe
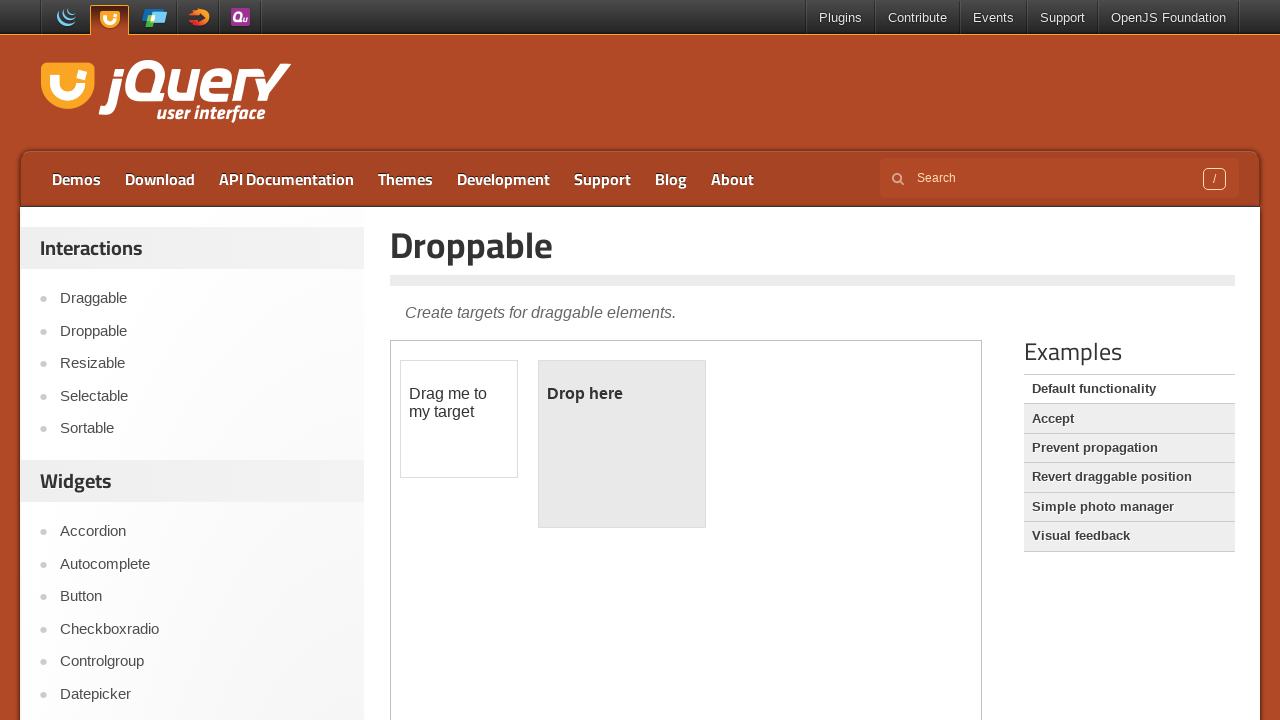

Dragged element to droppable target at (622, 444)
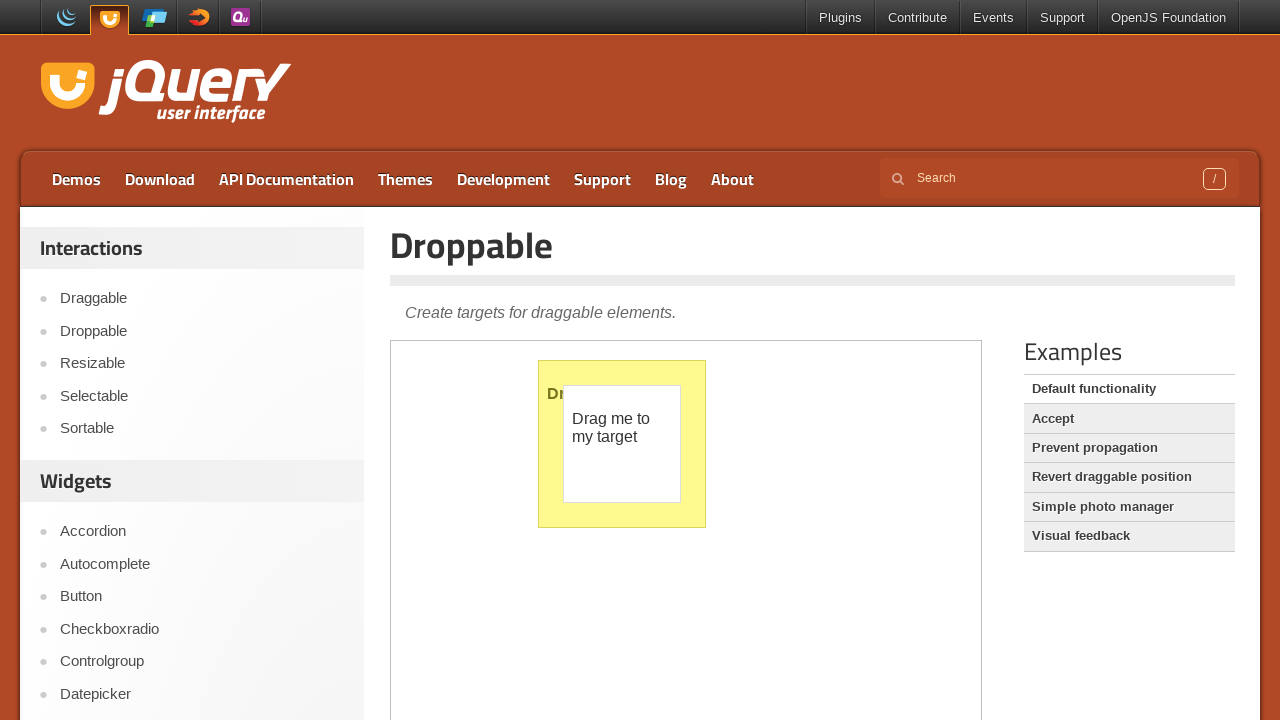

Waited 1 second for drag-and-drop action to complete
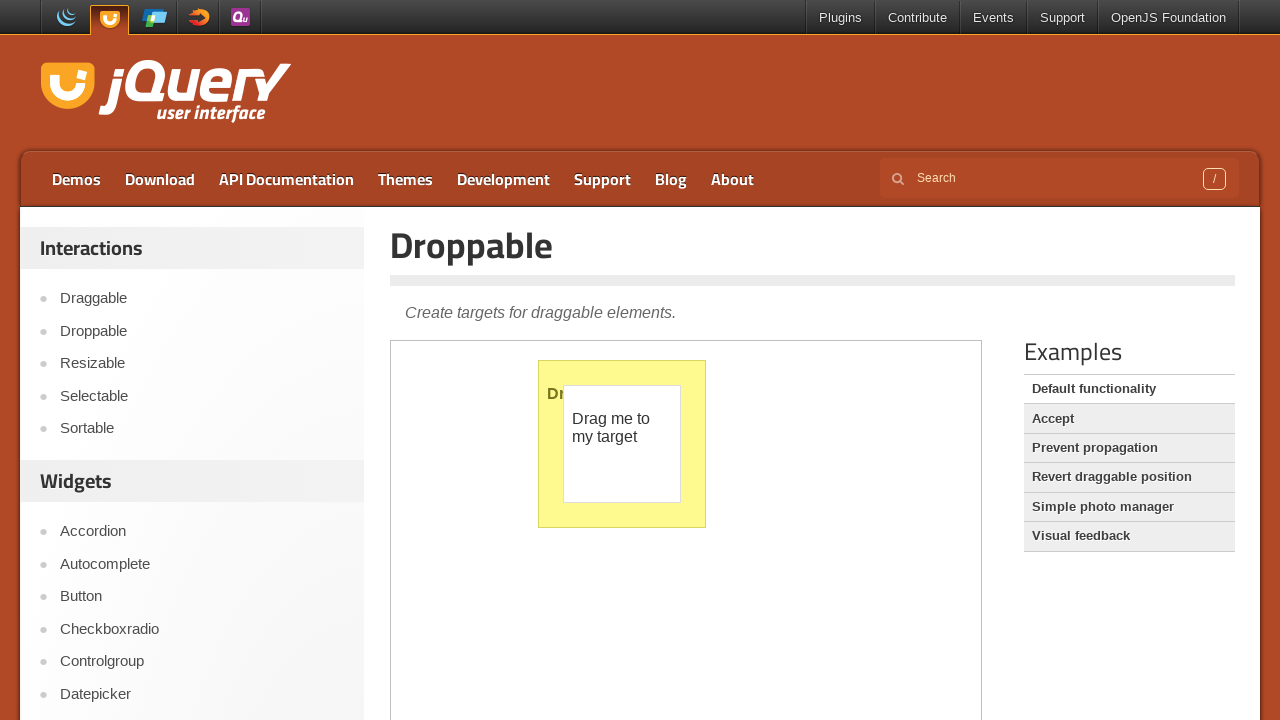

Clicked on Resizable demo link at (202, 364) on a:text('Resizable')
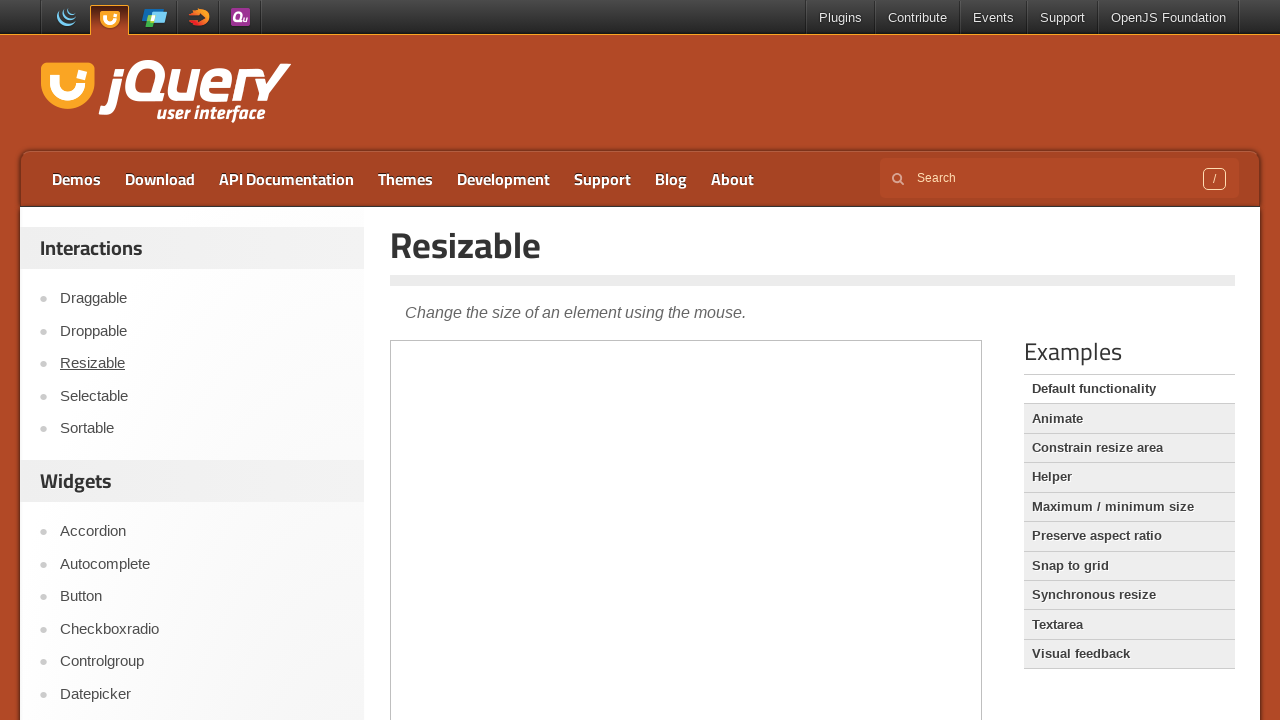

Navigation to Resizable demo page completed
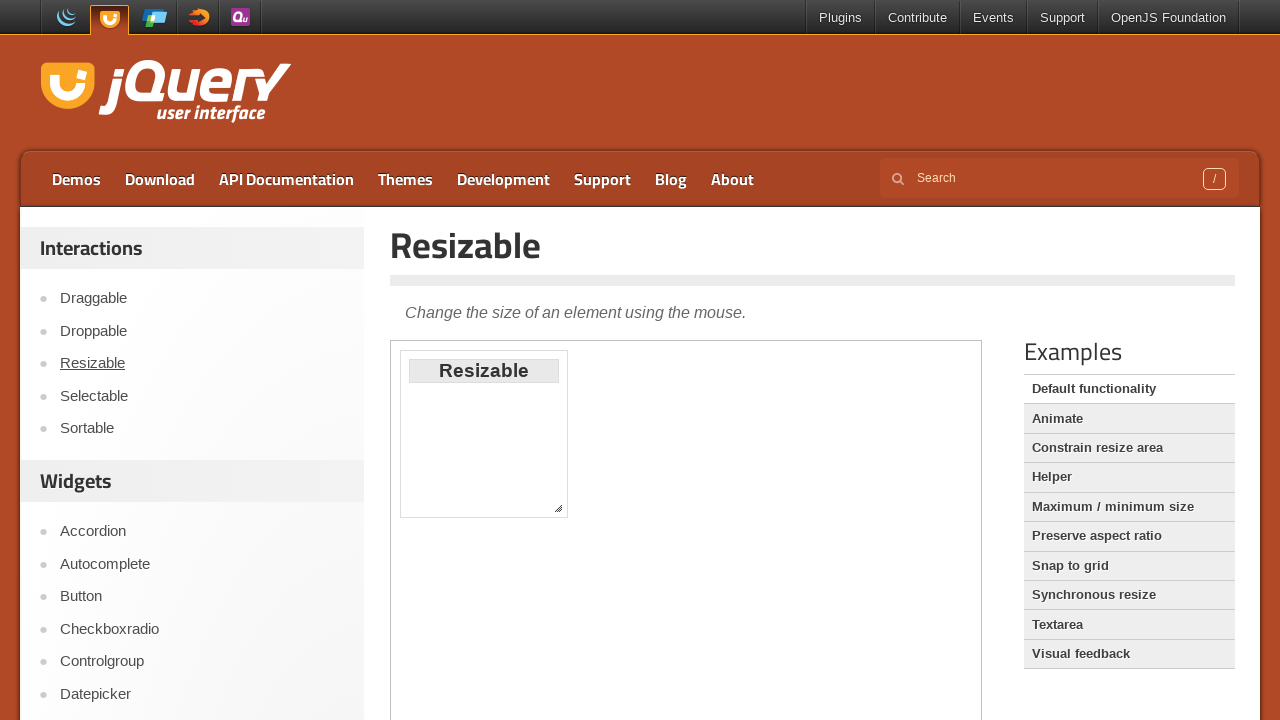

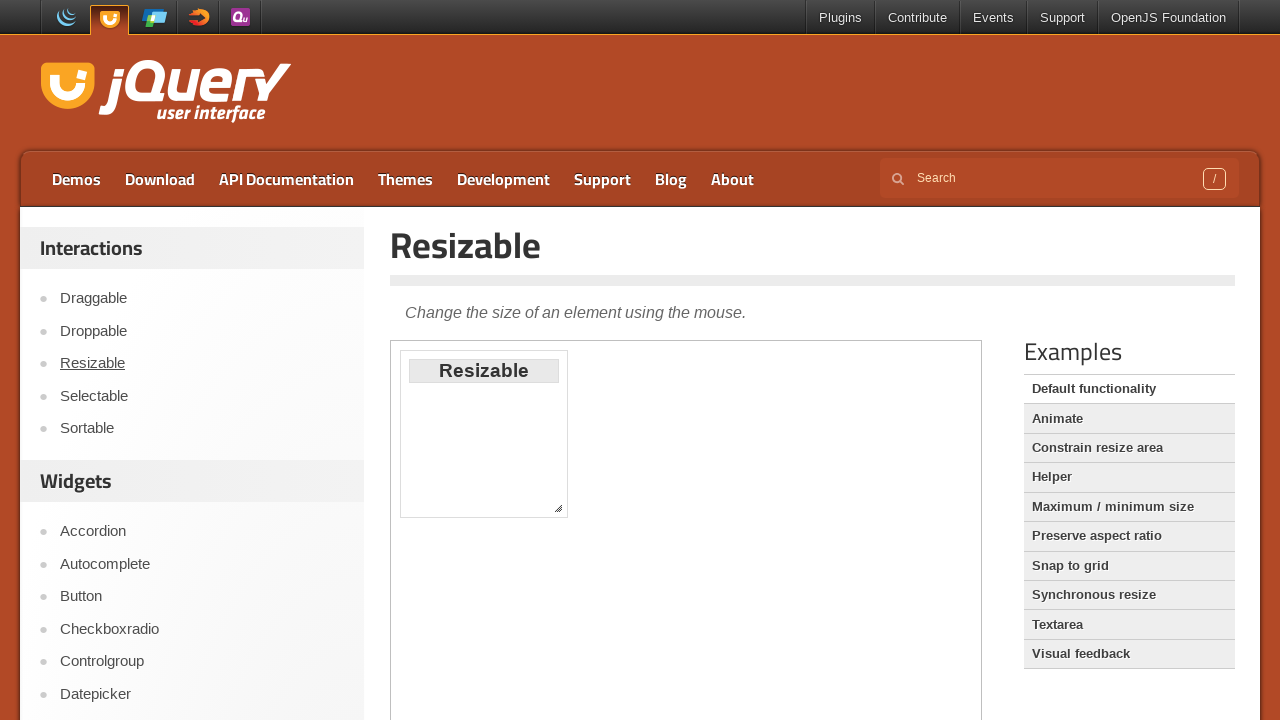